Tests iframe handling by switching to an embedded iframe on W3Schools Try It editor, clearing and filling first name and last name form fields, then submitting the form.

Starting URL: https://www.w3schools.com/html/tryit.asp?filename=tryhtml_form_submit

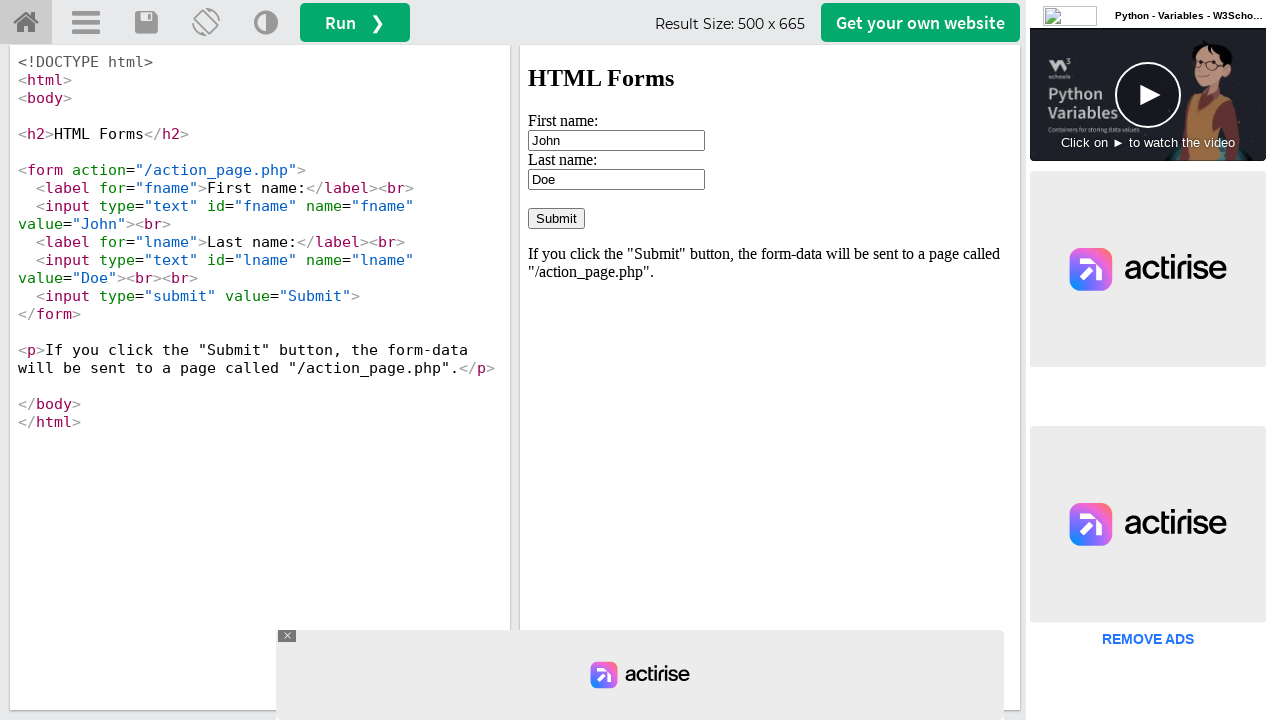

Waited for iframe to be present on the page
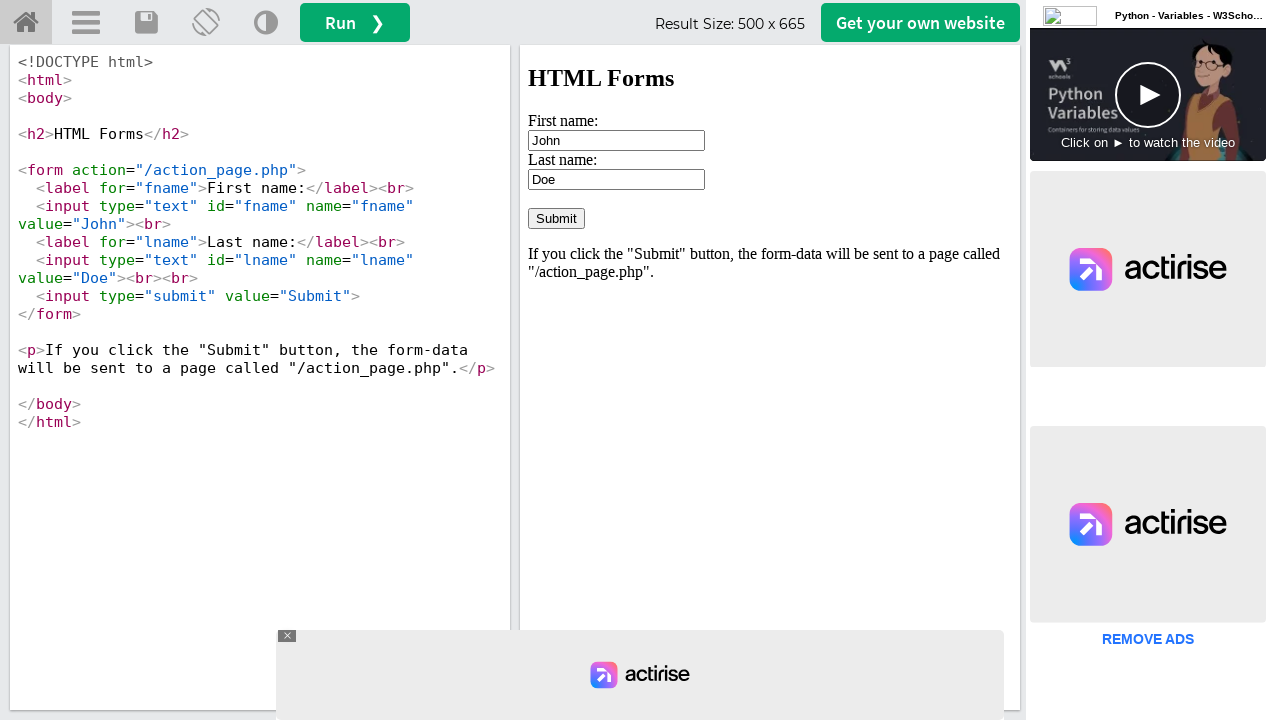

Located and switched to the iframeResult iframe
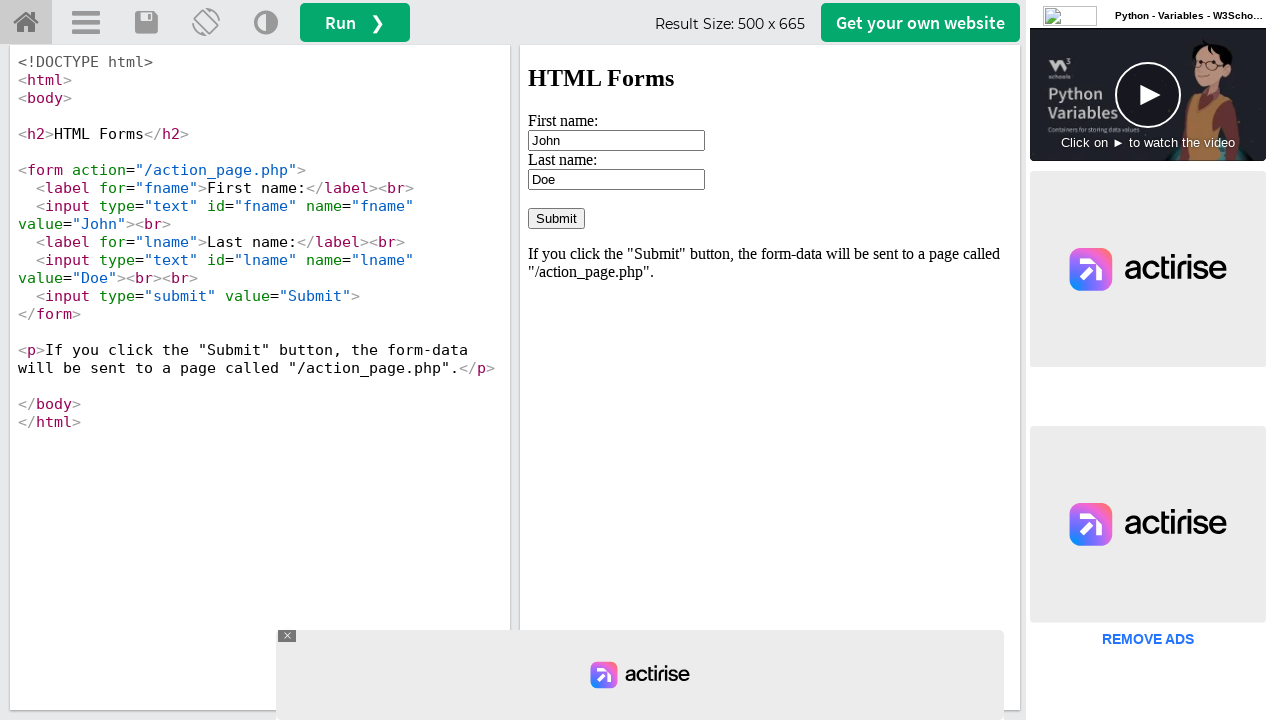

Cleared the first name field on #iframeResult >> internal:control=enter-frame >> input[name='fname']
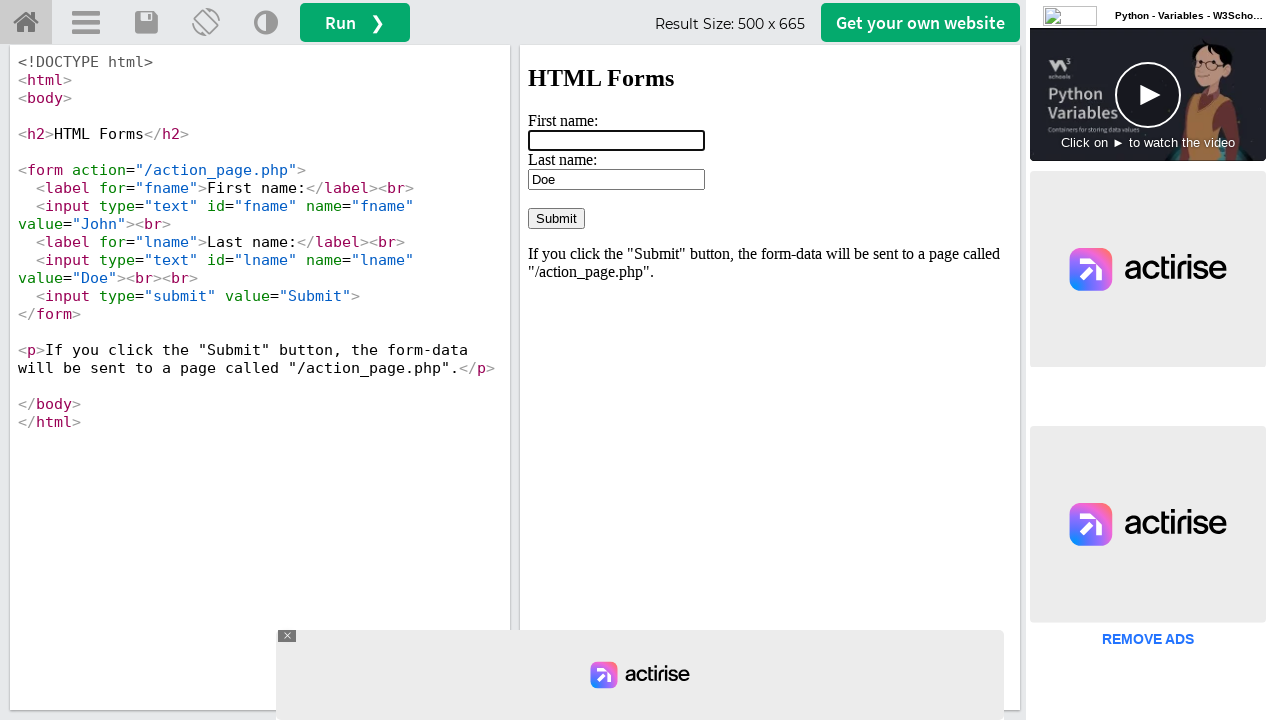

Filled first name field with 'Roshan' on #iframeResult >> internal:control=enter-frame >> input[name='fname']
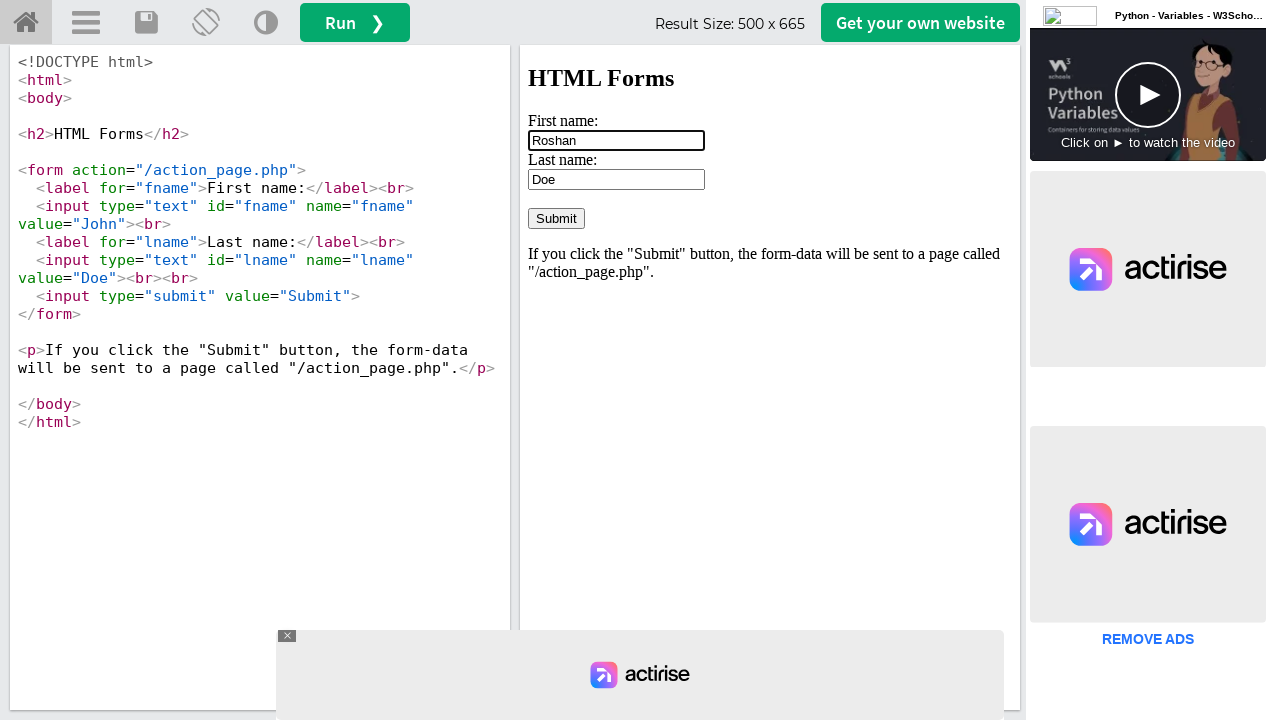

Cleared the last name field on #iframeResult >> internal:control=enter-frame >> input[name='lname']
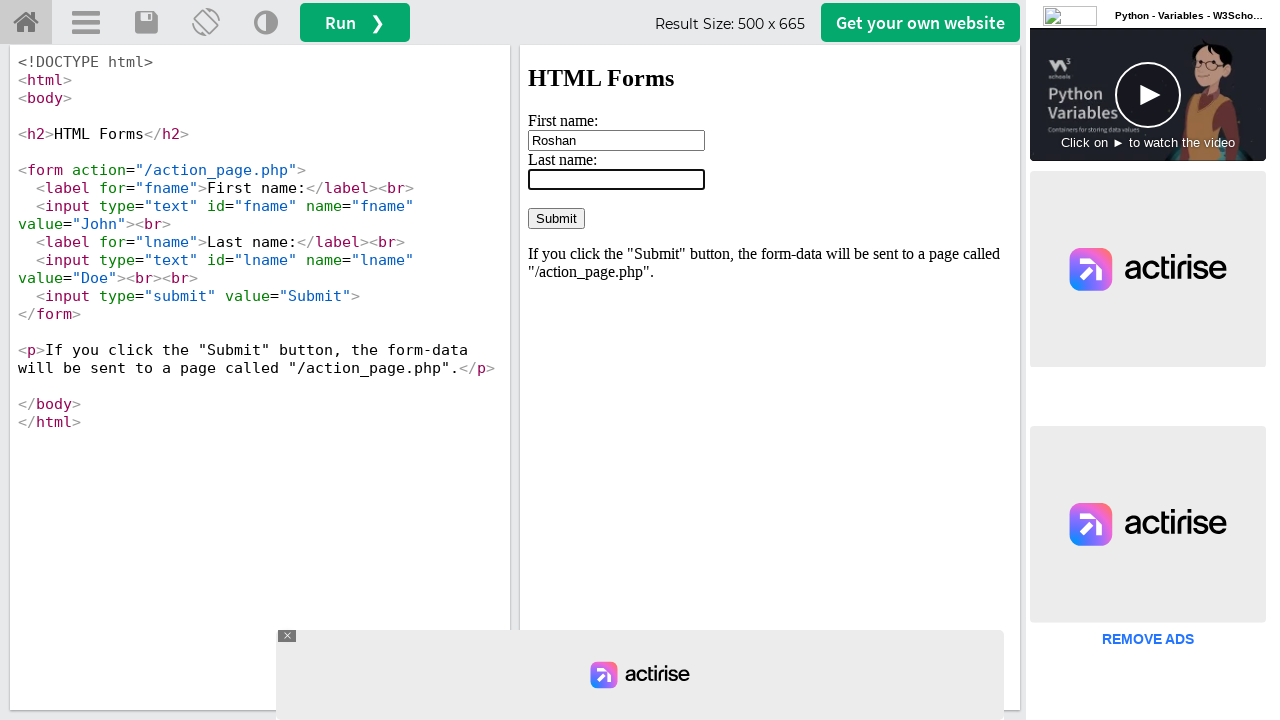

Filled last name field with 'Nayak' on #iframeResult >> internal:control=enter-frame >> input[name='lname']
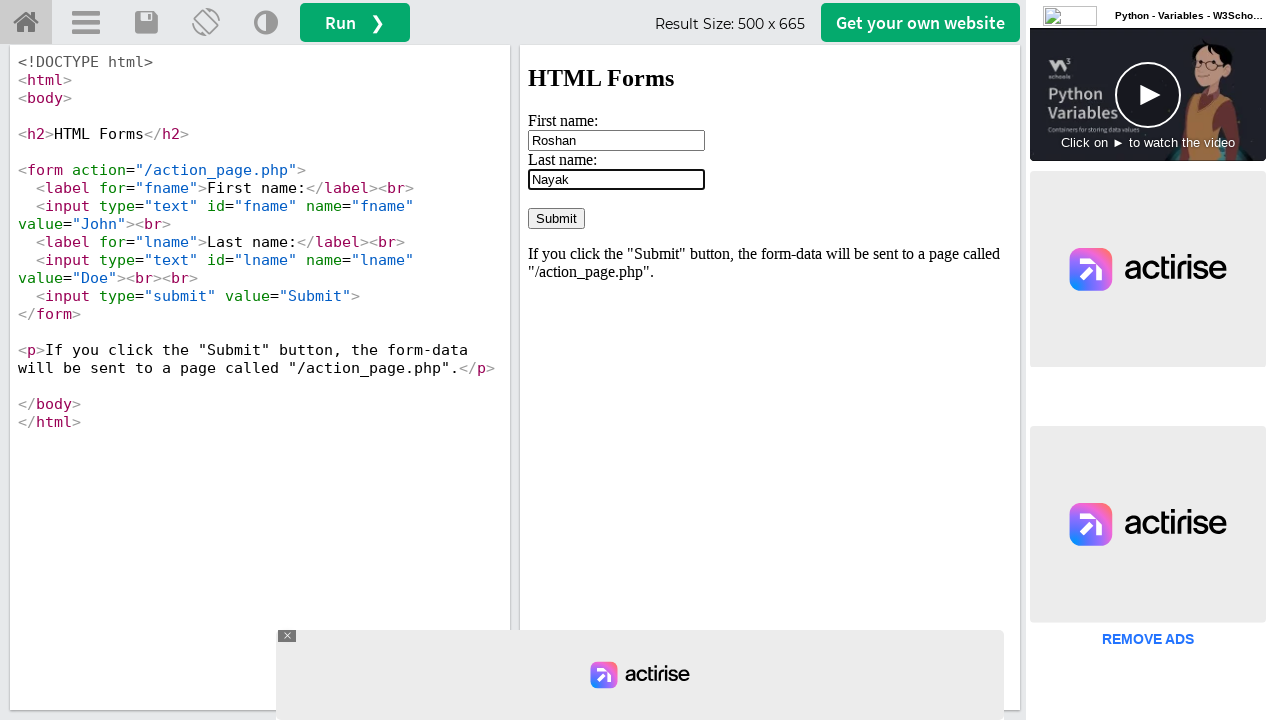

Clicked the submit button to submit the form at (556, 218) on #iframeResult >> internal:control=enter-frame >> input[type='submit']
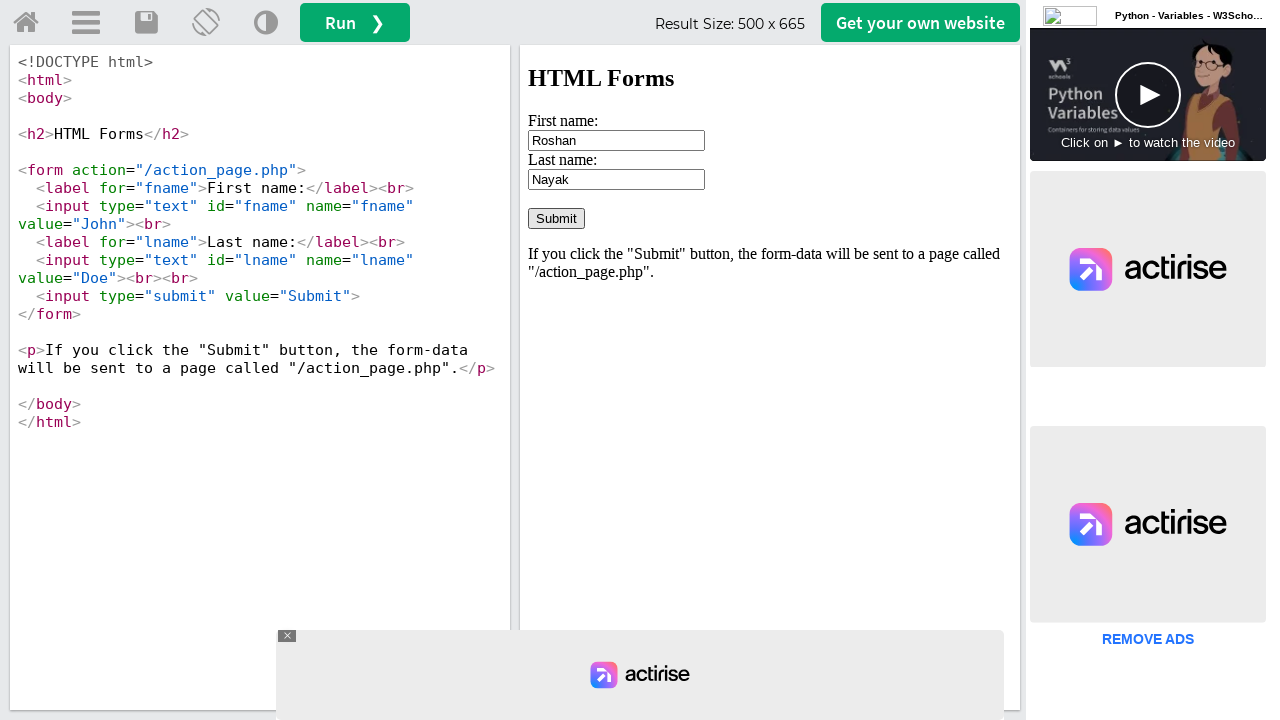

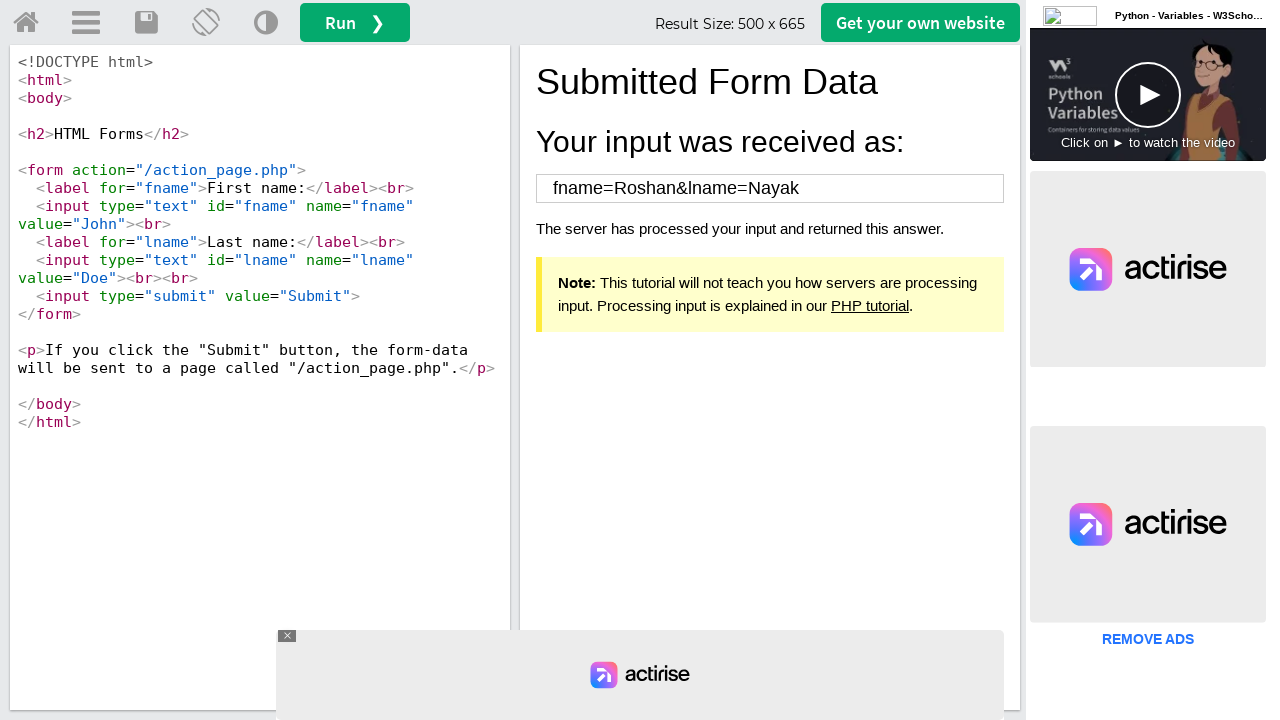